Tests the Add/Remove Elements functionality by clicking the Add Element button, verifying the Delete button appears, clicking Delete, and verifying the page title is still visible.

Starting URL: https://the-internet.herokuapp.com/add_remove_elements/

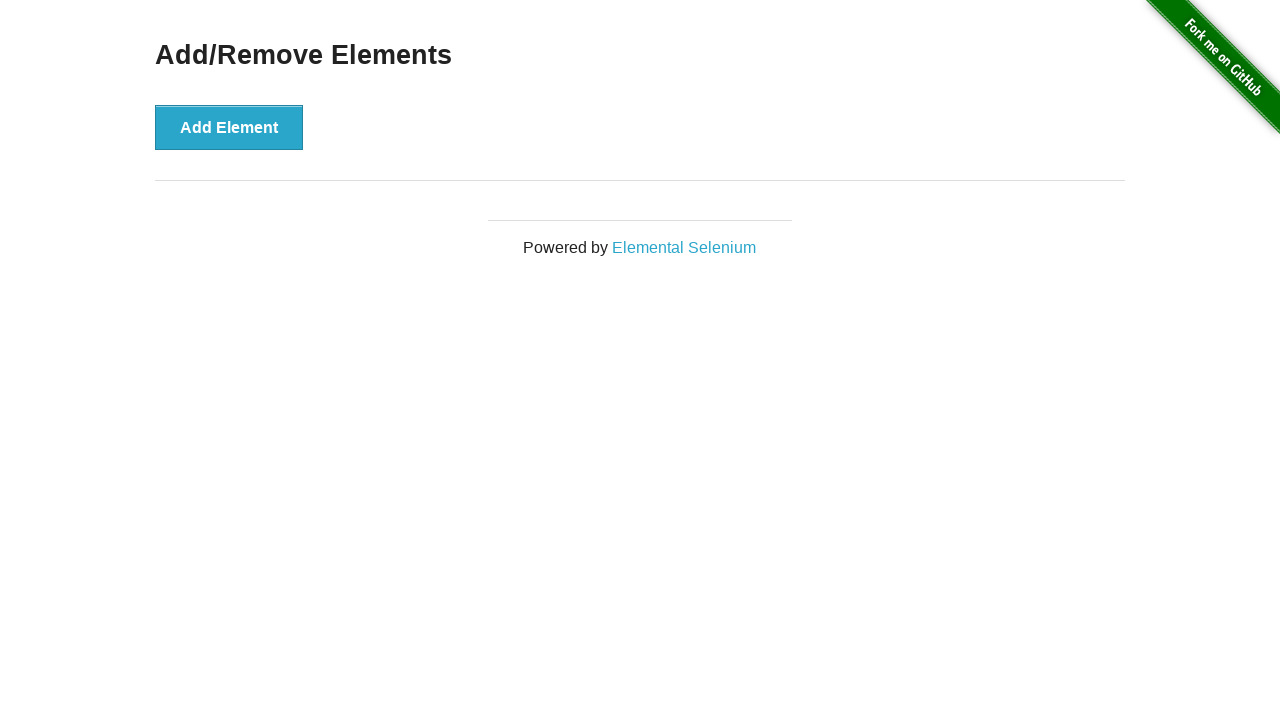

Clicked the 'Add Element' button at (229, 127) on xpath=//*[text()='Add Element']
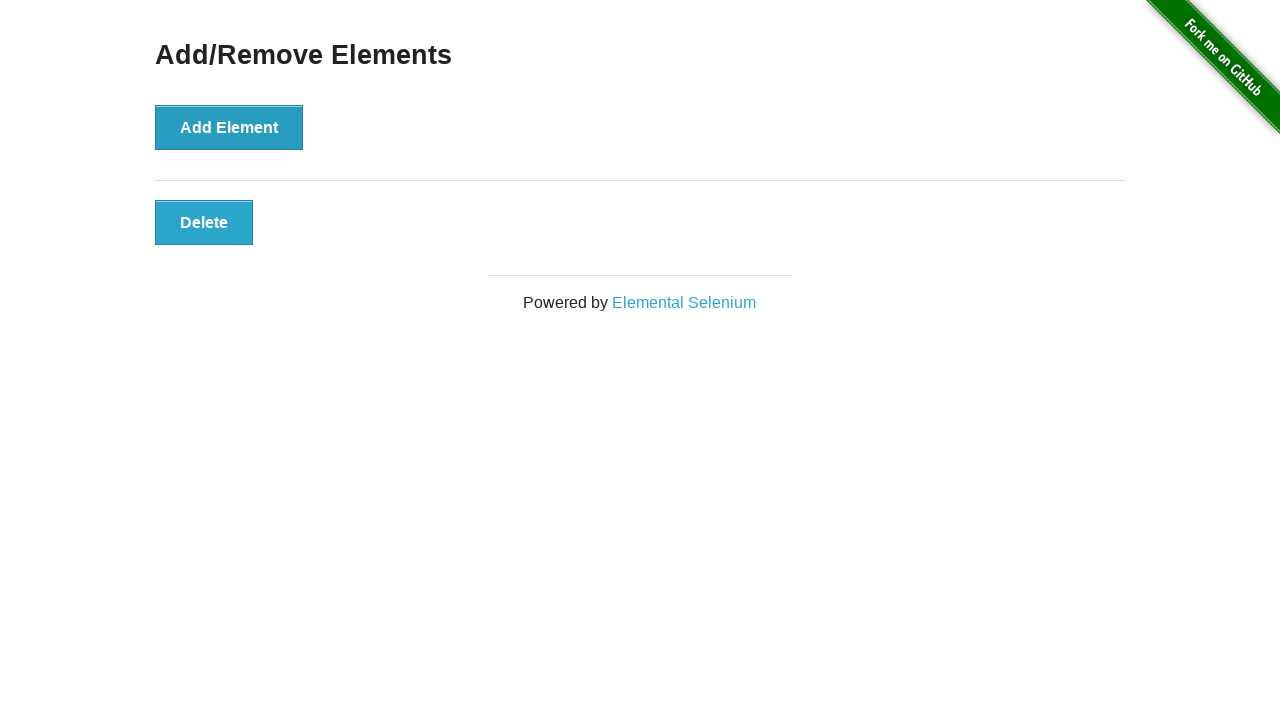

Waited for Delete button to be visible
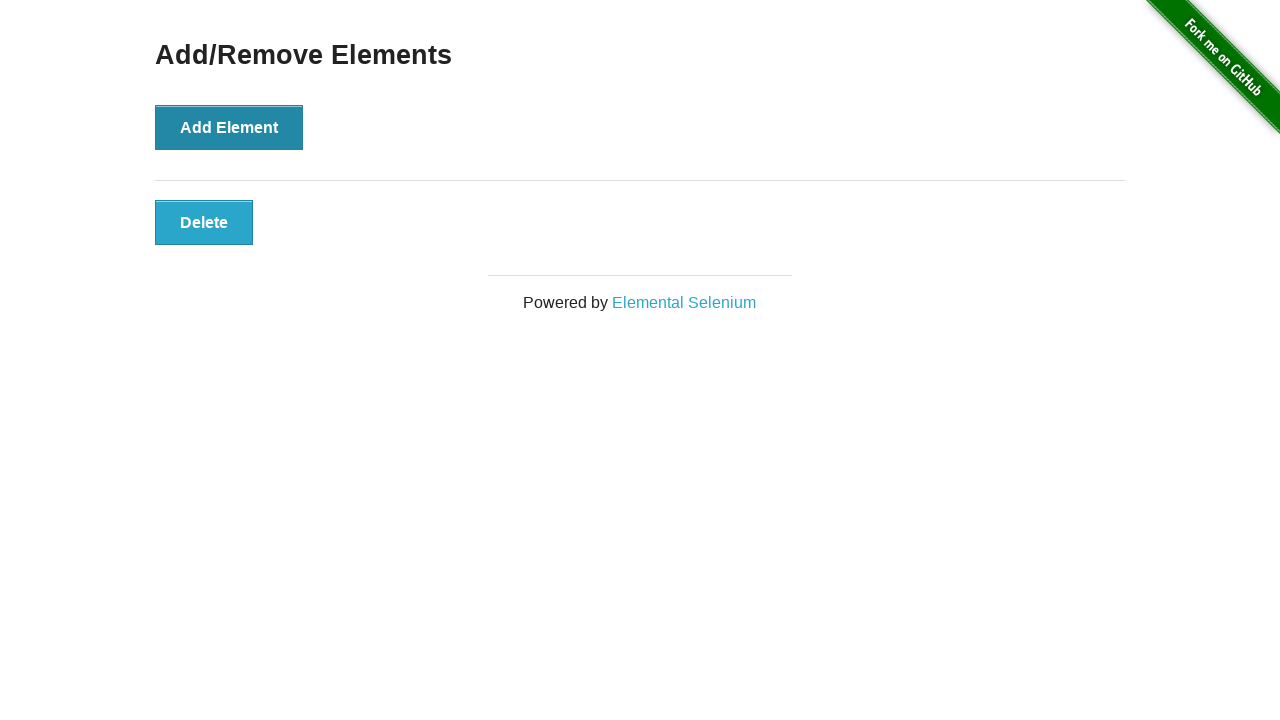

Located the Delete button element
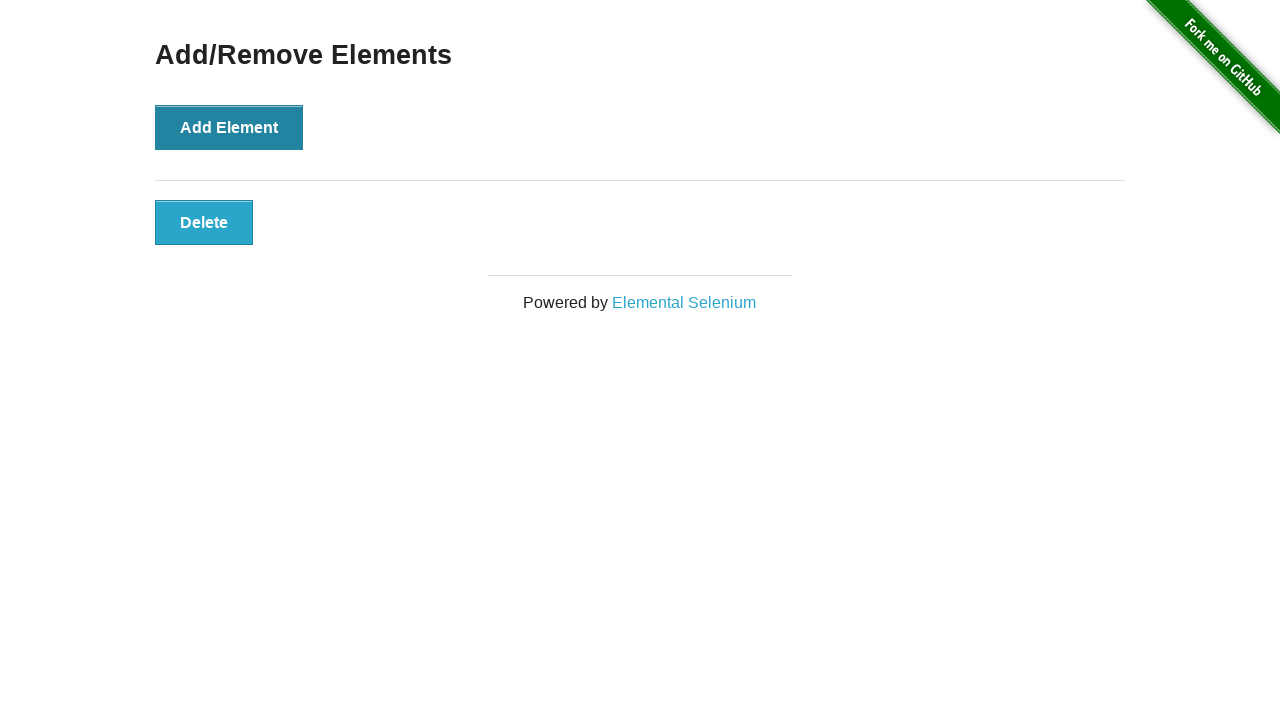

Verified Delete button is visible
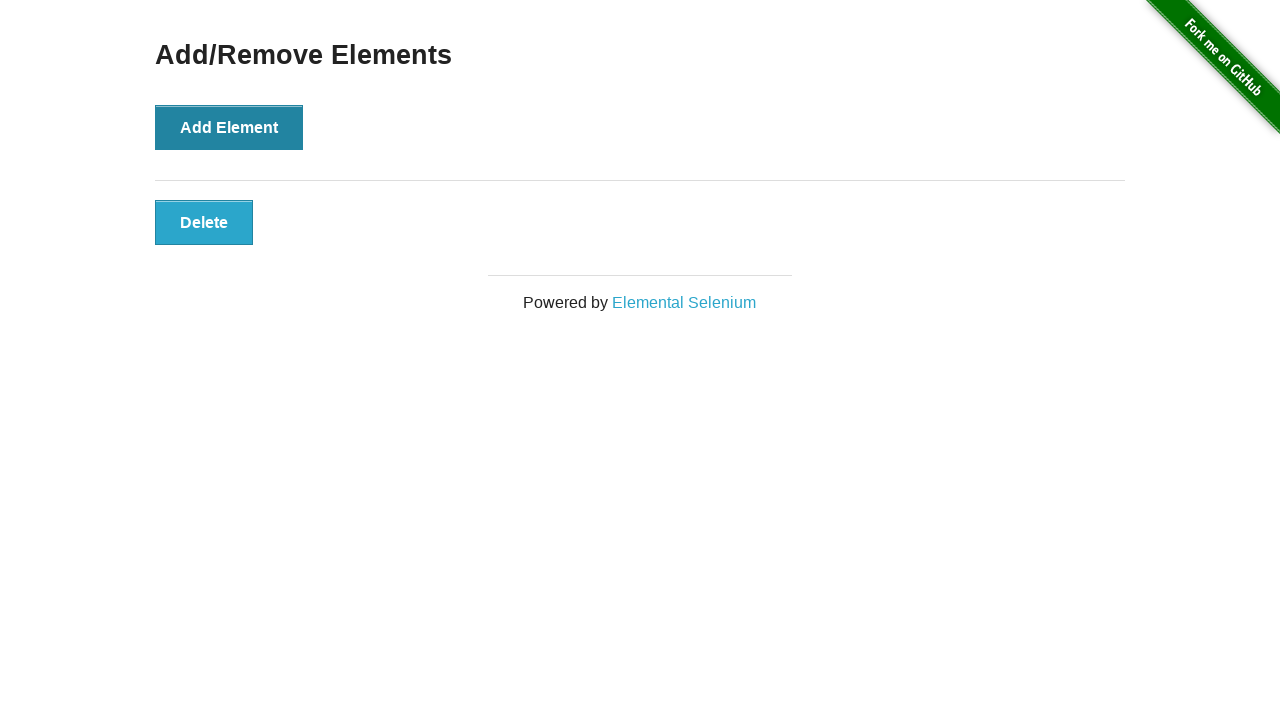

Clicked the Delete button at (204, 222) on xpath=//*[text()='Delete']
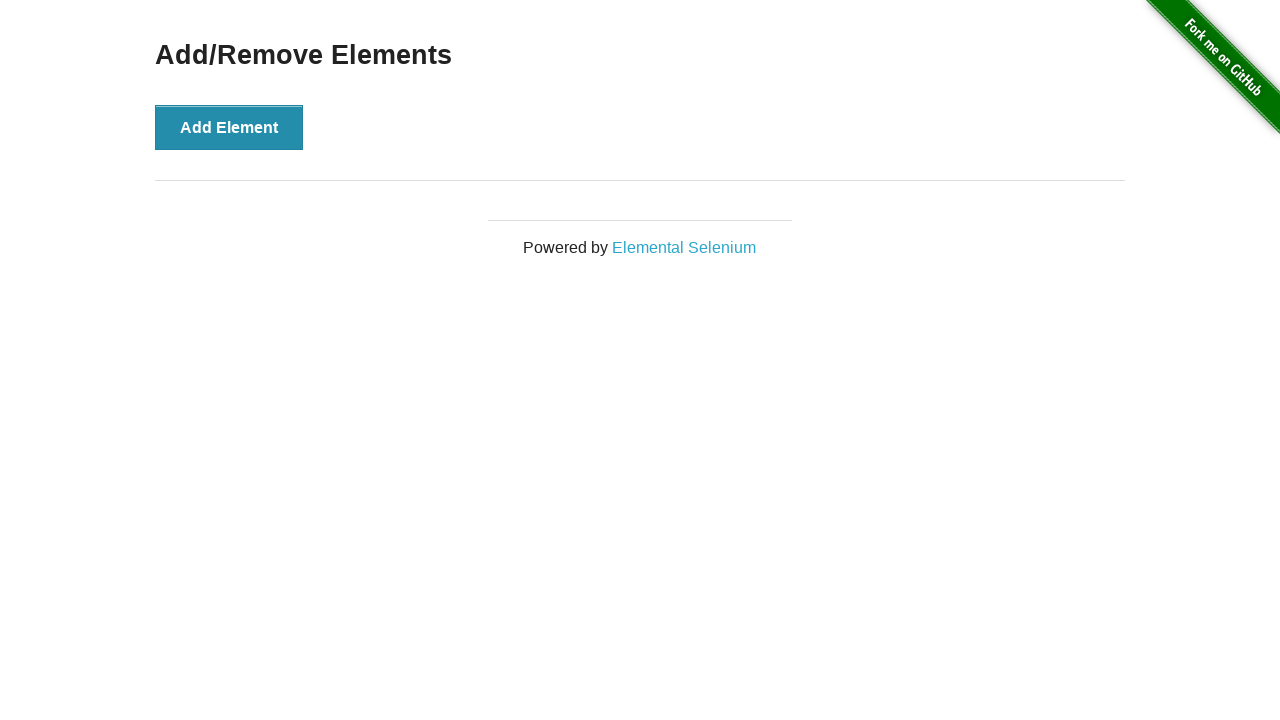

Located the 'Add/Remove Elements' heading
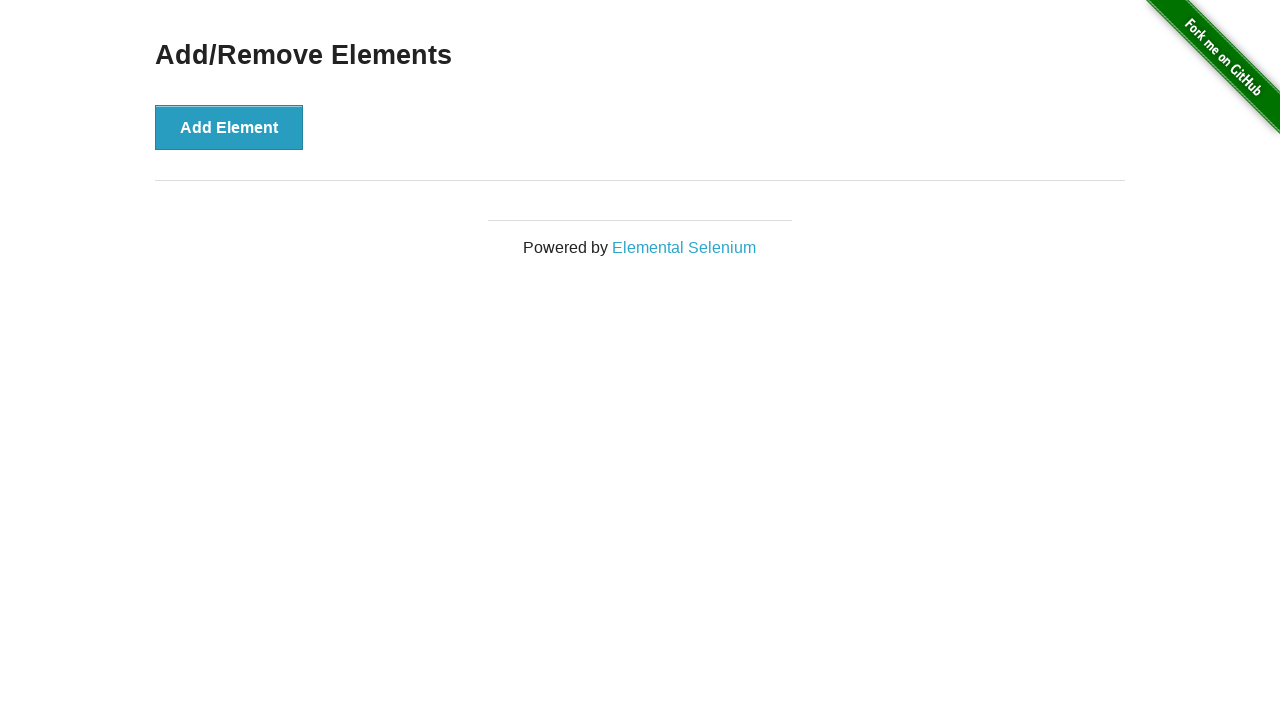

Verified 'Add/Remove Elements' heading is still visible after element deletion
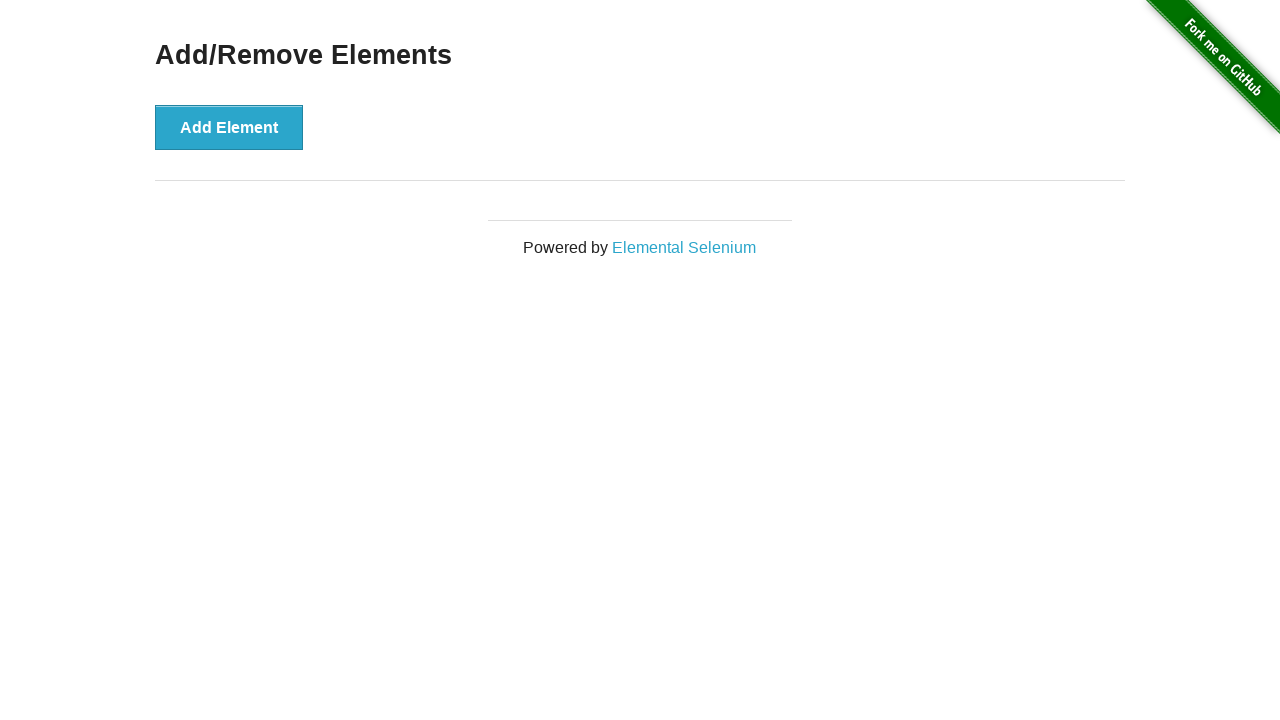

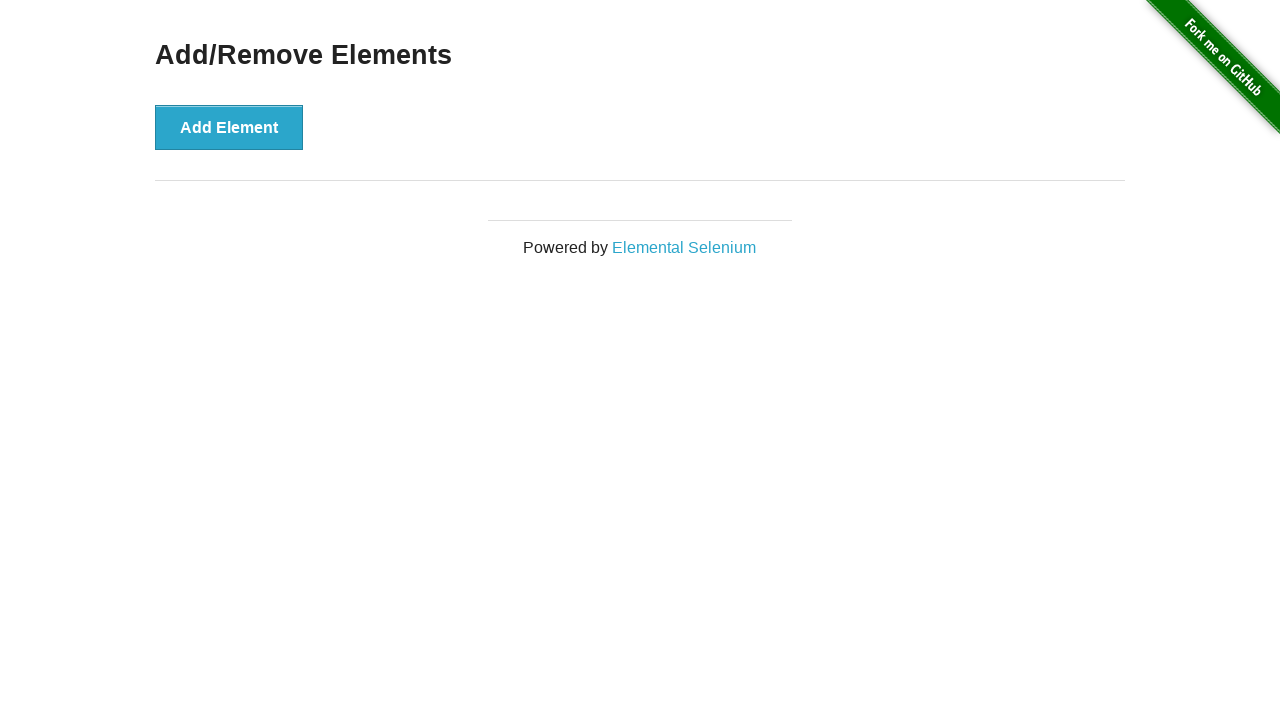